Tests dynamic control elements by clicking Remove button to remove a checkbox, verifying "It's gone!" message, then clicking Add button to restore it and verifying "It's back!" message

Starting URL: https://the-internet.herokuapp.com/dynamic_controls

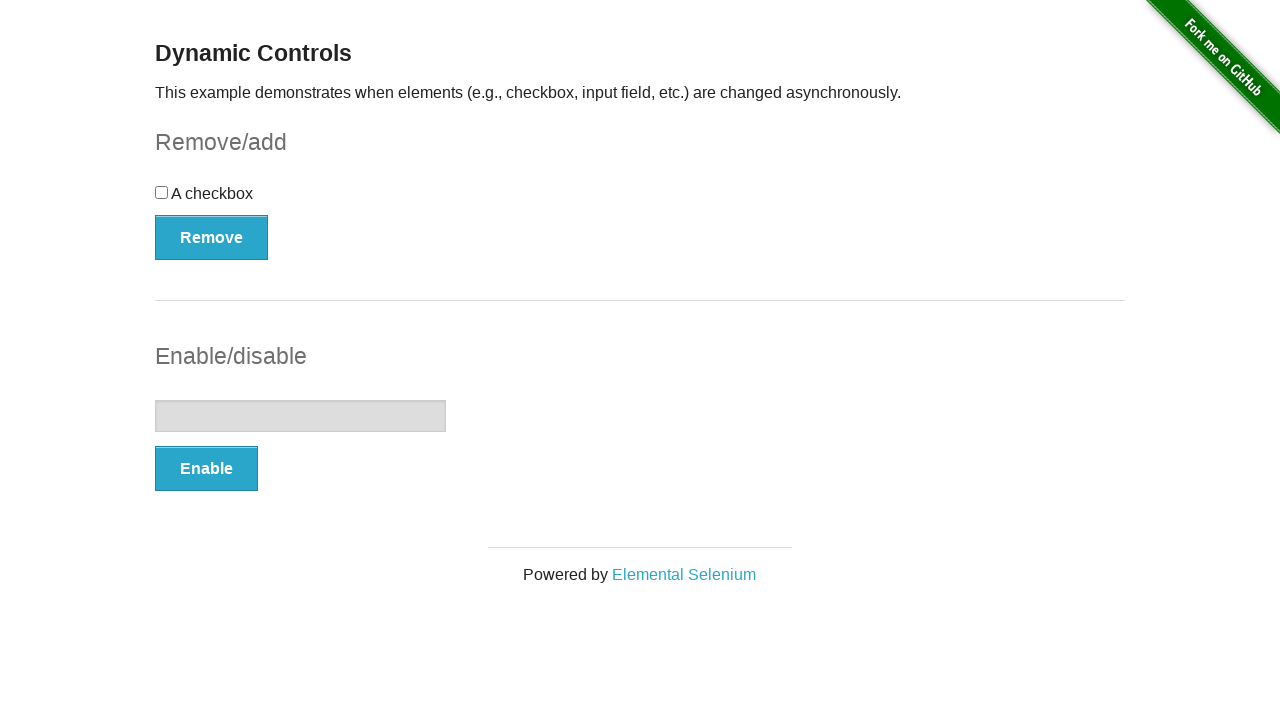

Clicked Remove button to remove the checkbox at (212, 237) on xpath=//button[text()='Remove']
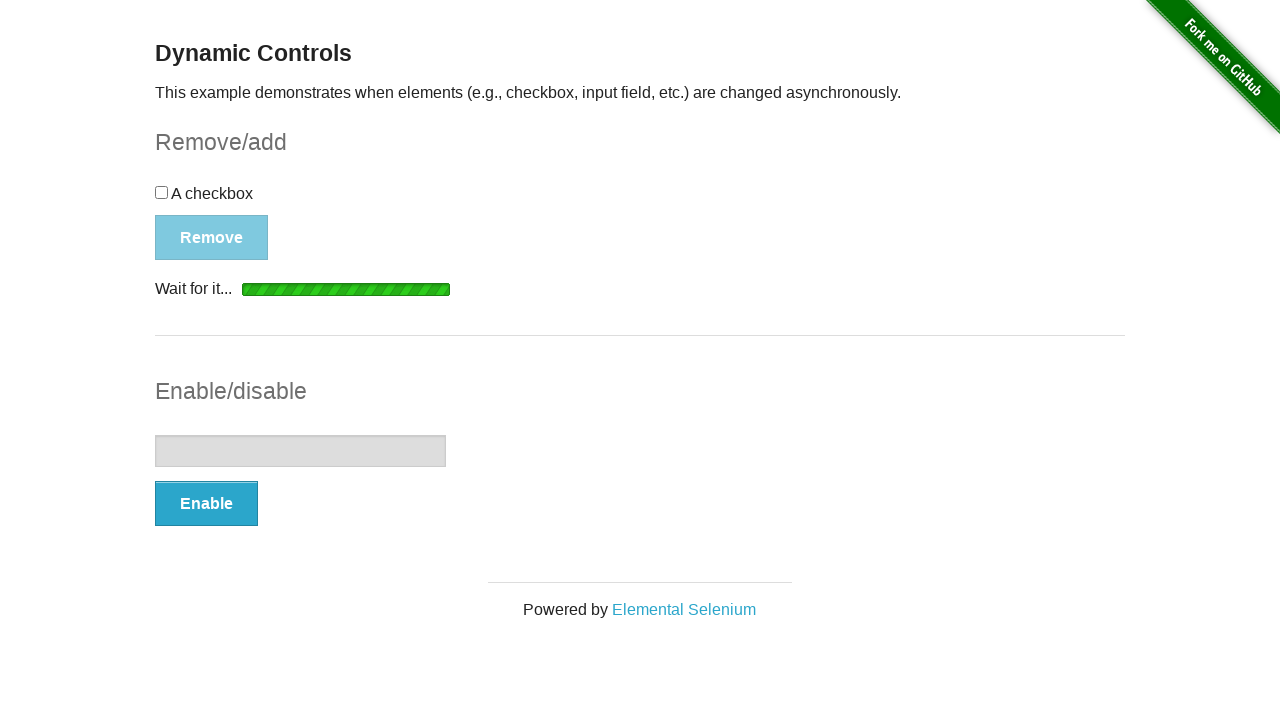

Verified 'It's gone!' message appeared after removing checkbox
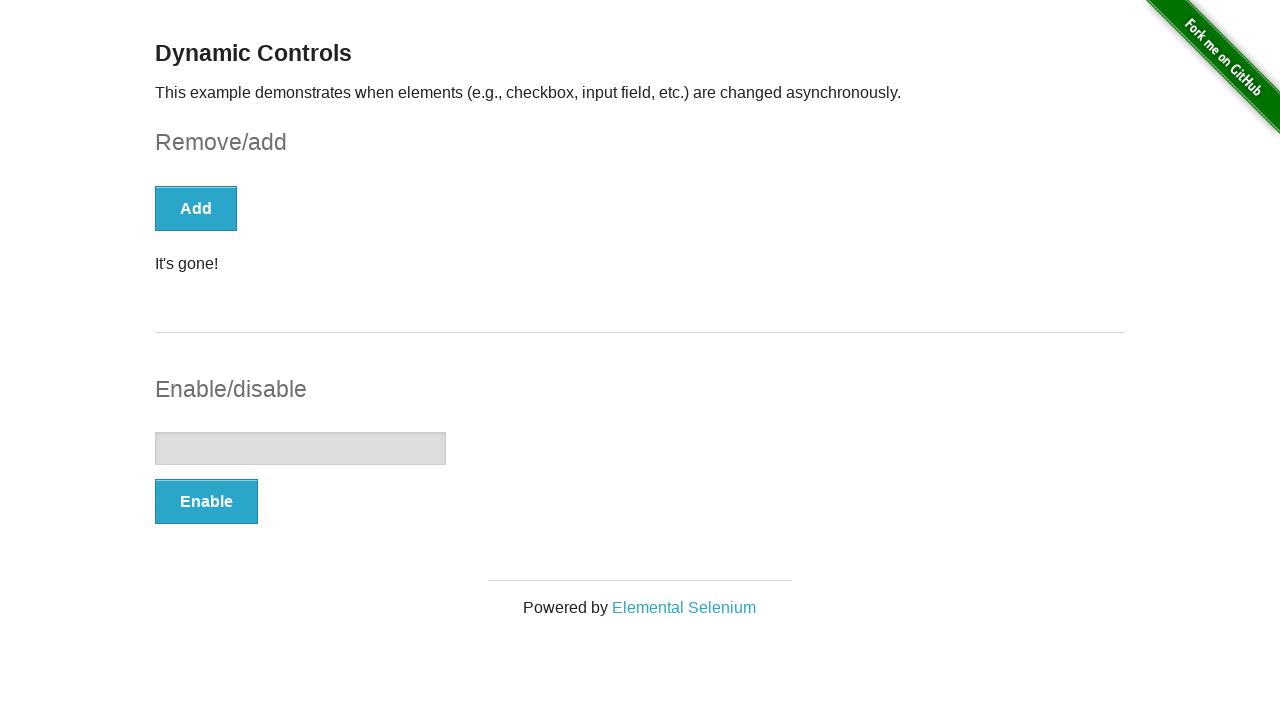

Clicked Add button to restore the checkbox at (196, 208) on xpath=//button[text()='Add']
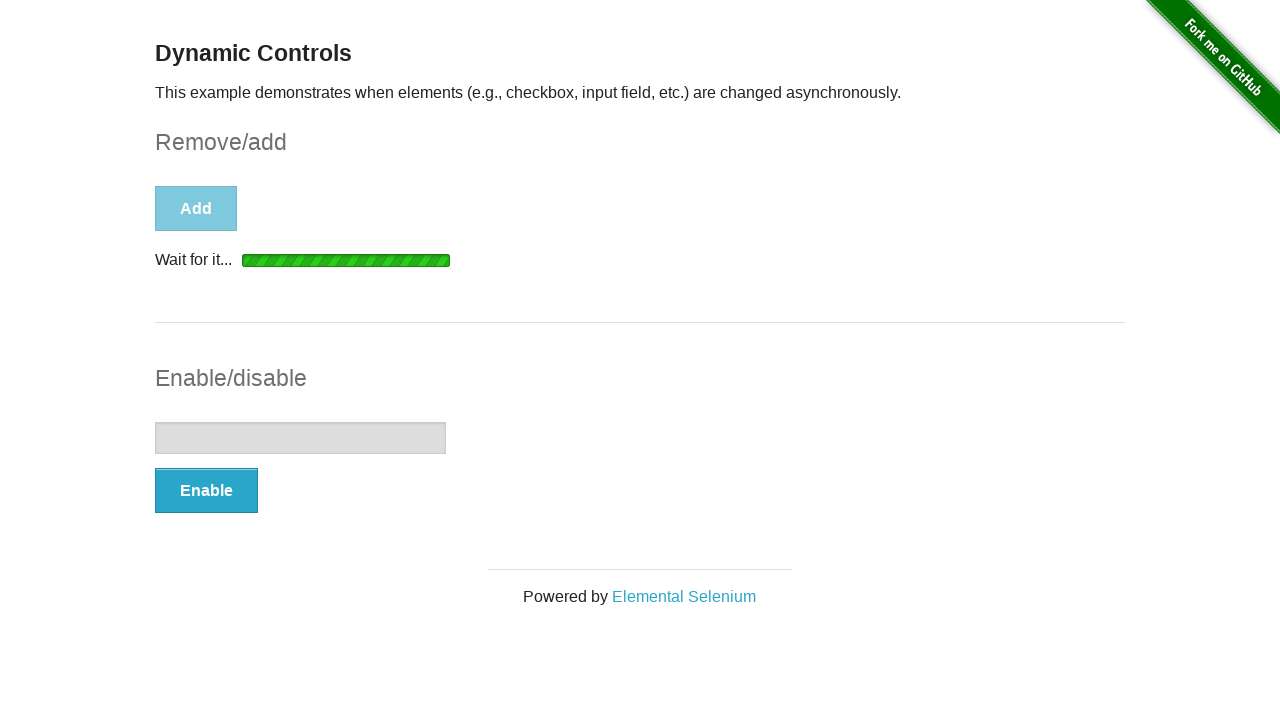

Verified 'It's back!' message appeared after restoring checkbox
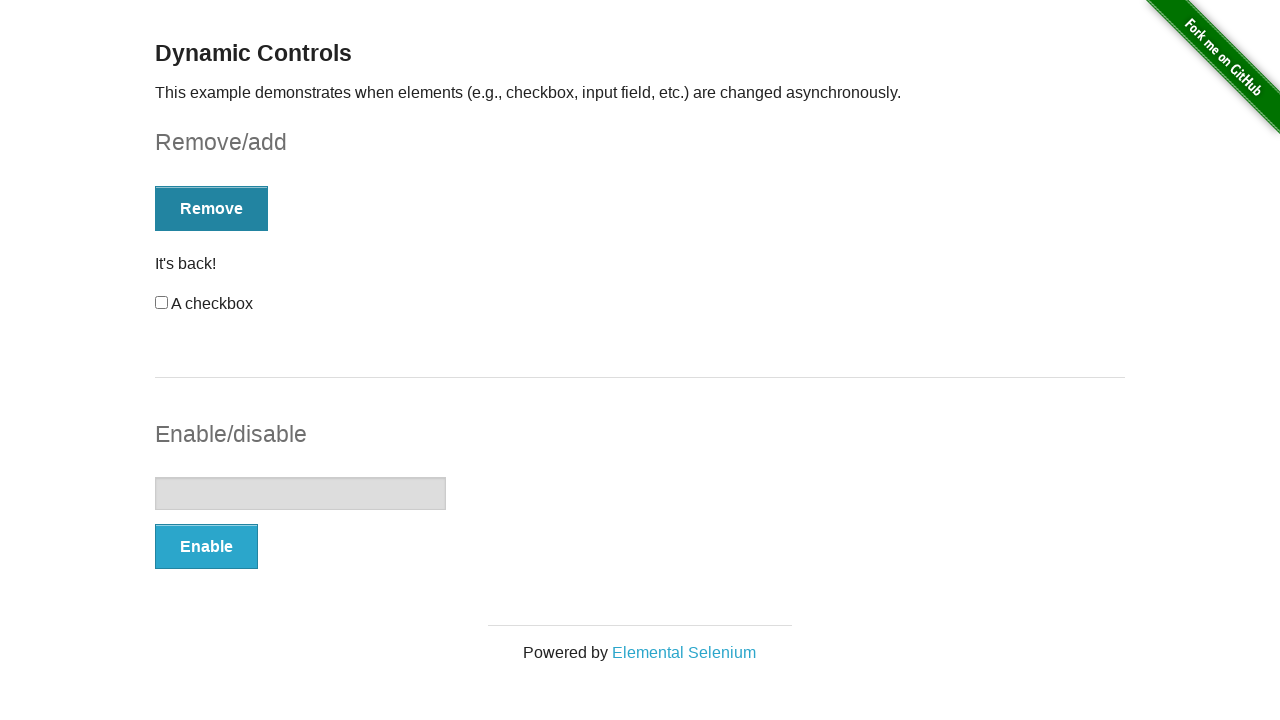

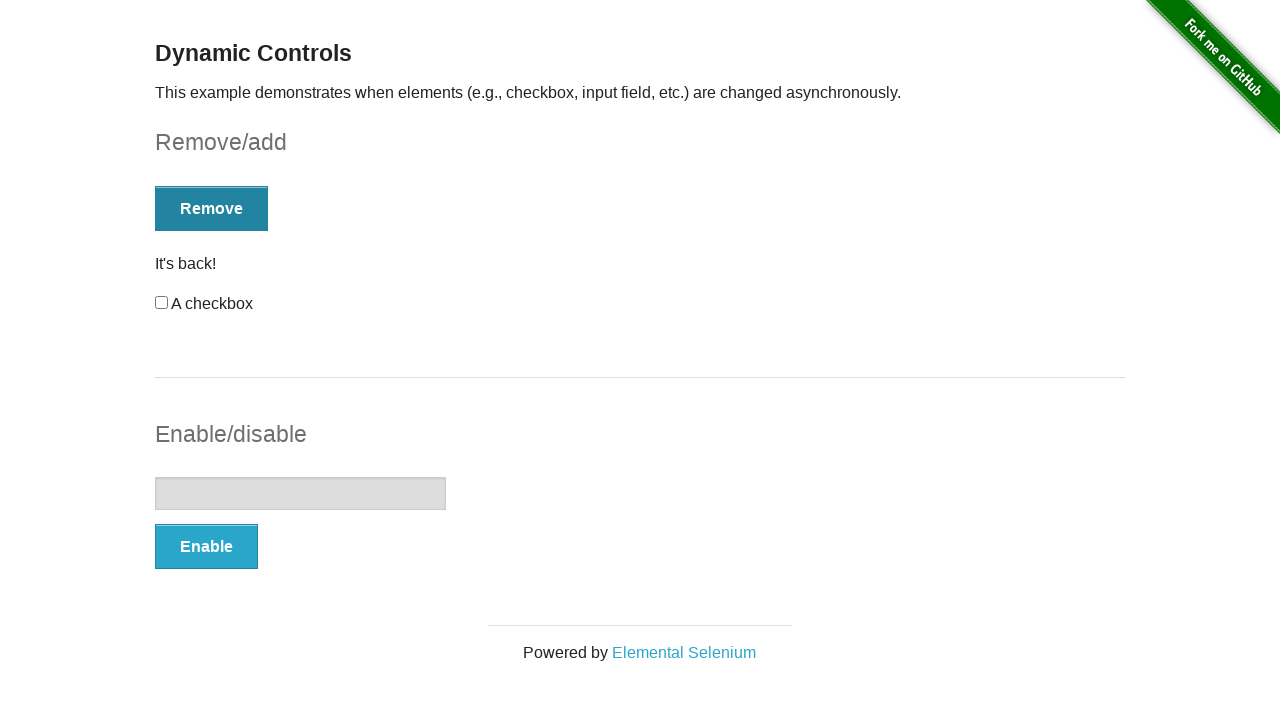